Tests handling a JavaScript prompt dialog by entering text and accepting it

Starting URL: https://demo.automationtesting.in/Alerts.html

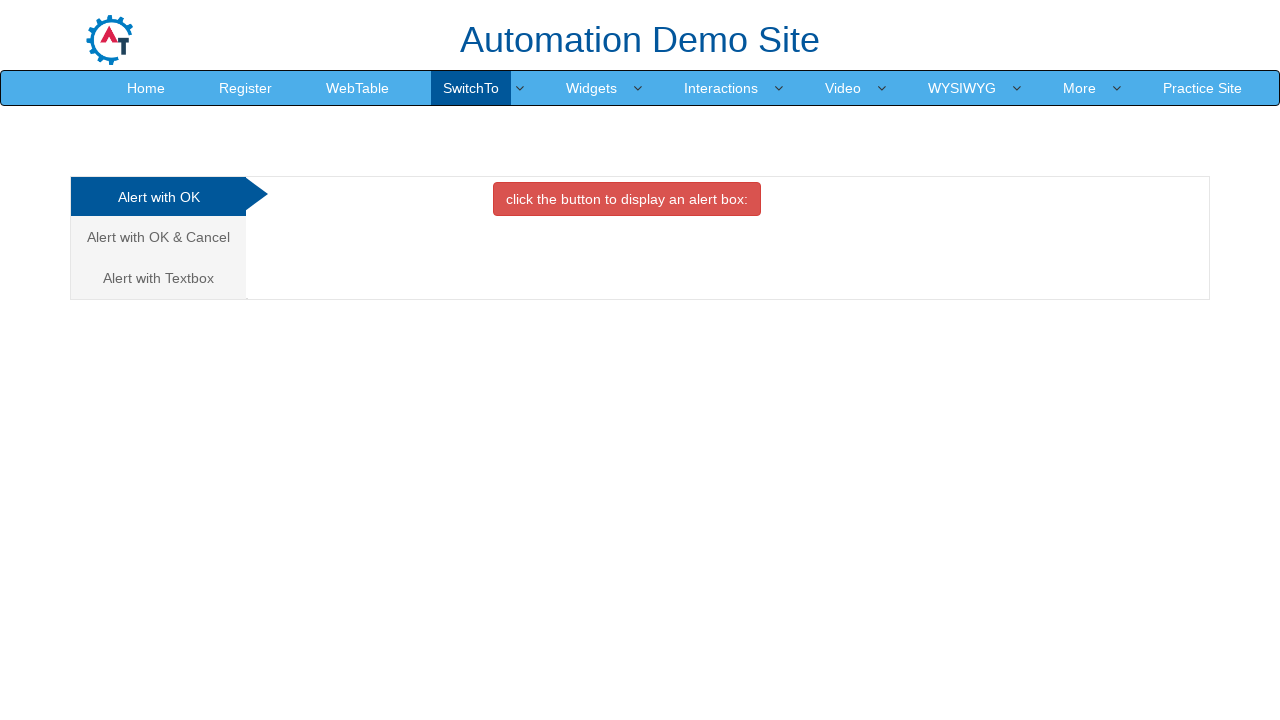

Set up dialog handler to accept prompt with test data
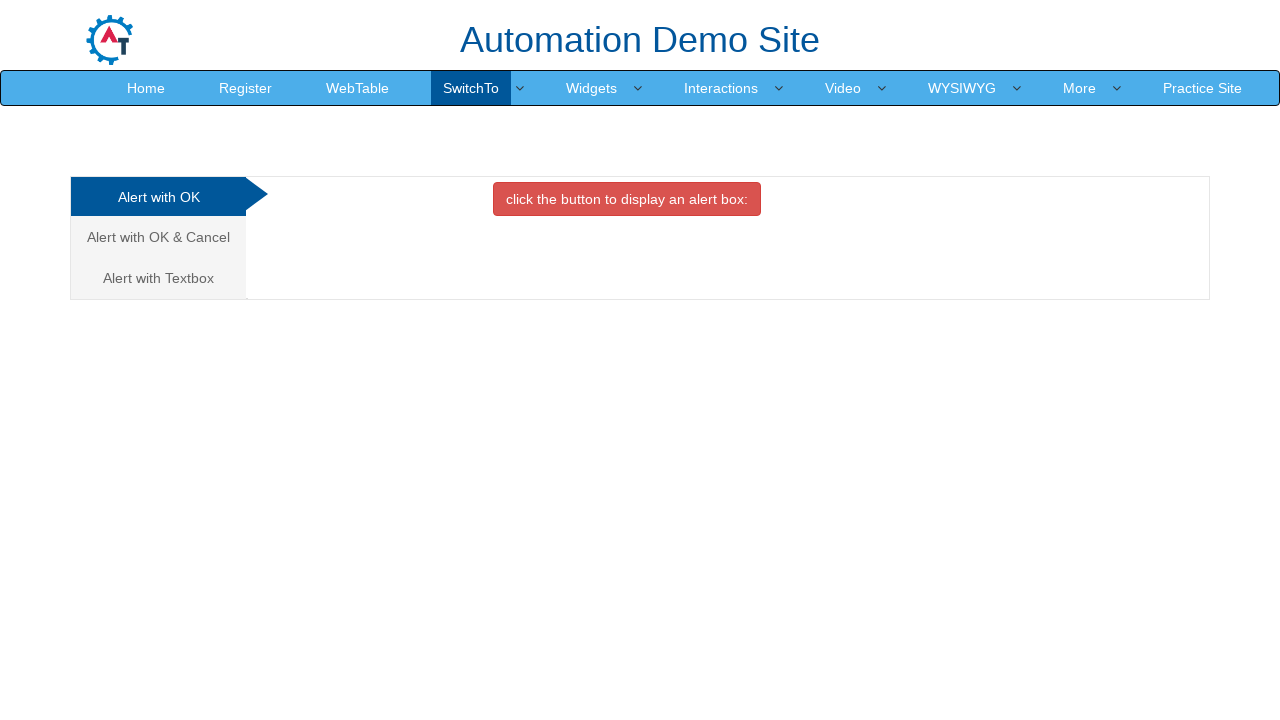

Clicked on the third tab (Alert with Textbox) at (158, 278) on xpath=/html/body/div[1]/div/div/div/div[1]/ul/li[3]/a
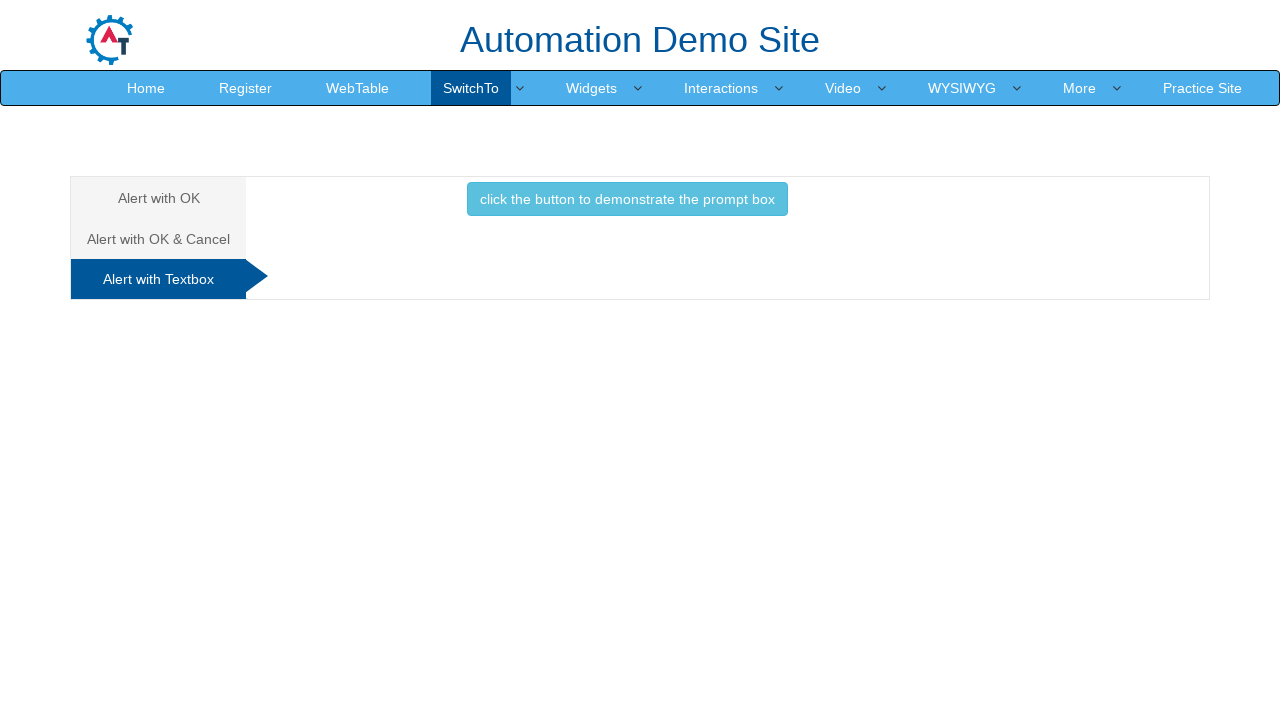

Clicked button to trigger prompt dialog at (627, 199) on xpath=/html/body/div[1]/div/div/div/div[2]/div[3]/button
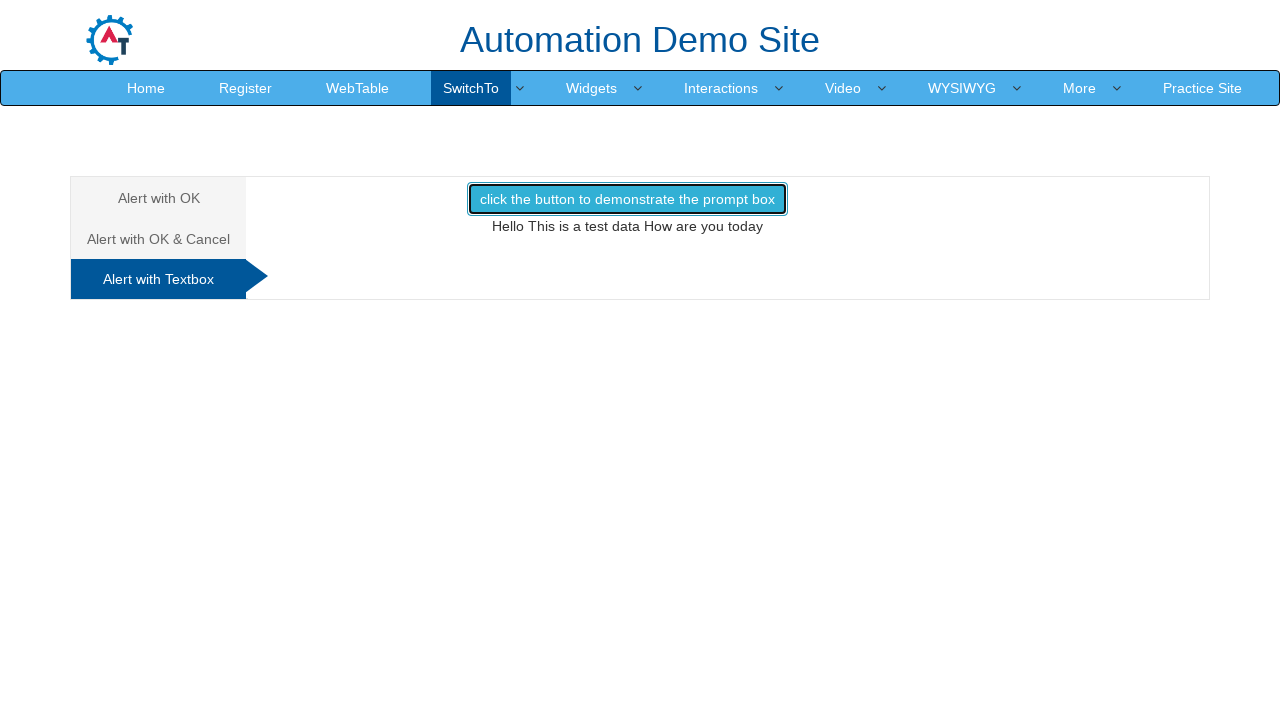

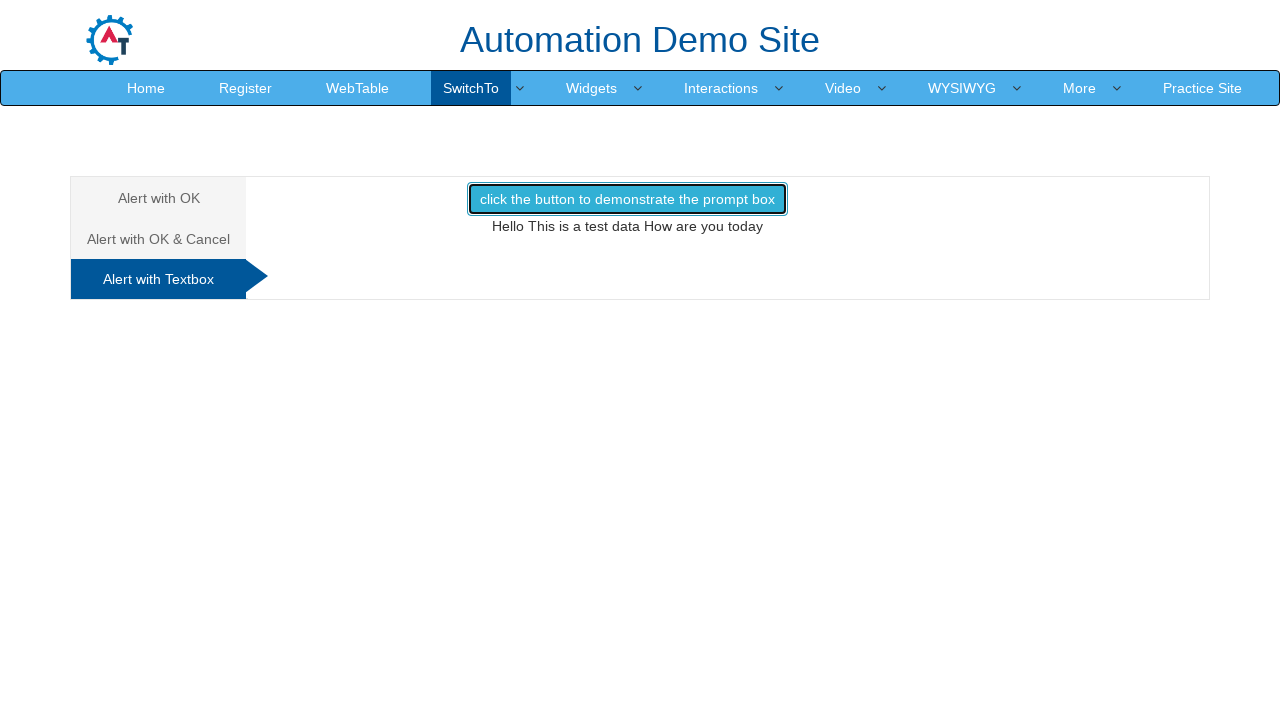